Navigates to wisequarter homepage and verifies the URL contains the expected domain name

Starting URL: https://www.wisequarter.com

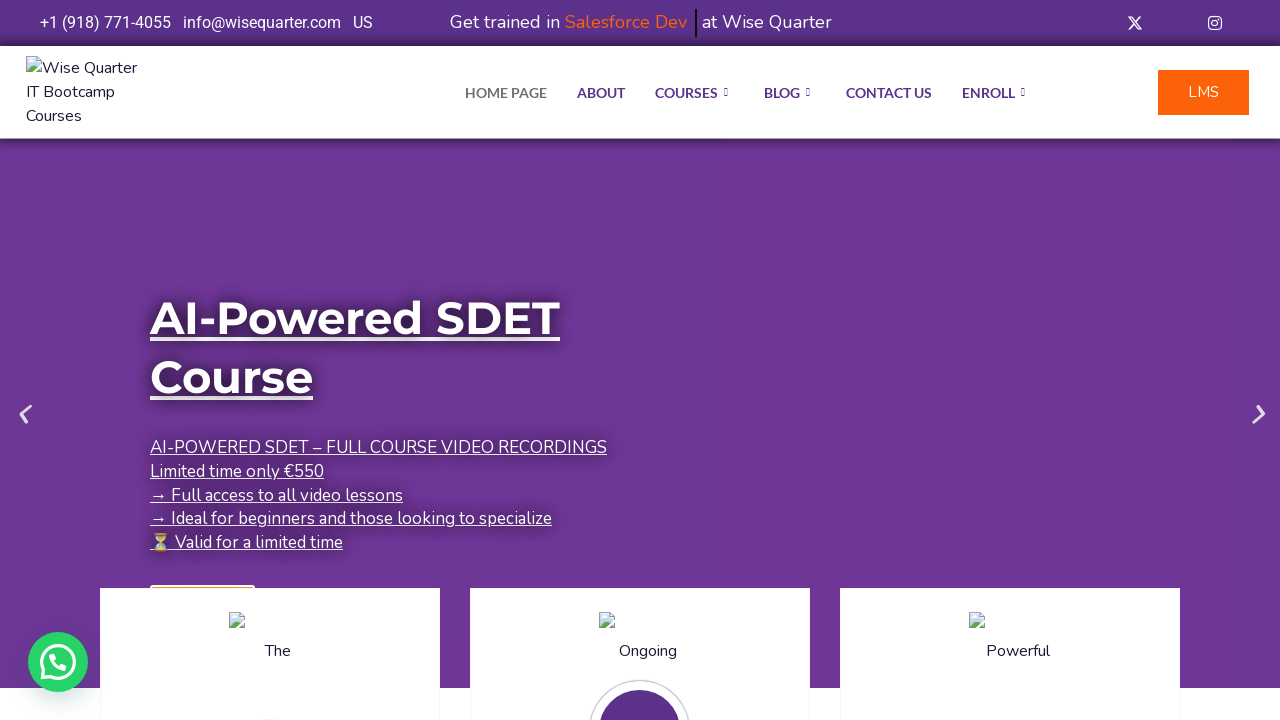

Navigated to wisequarter homepage at https://www.wisequarter.com
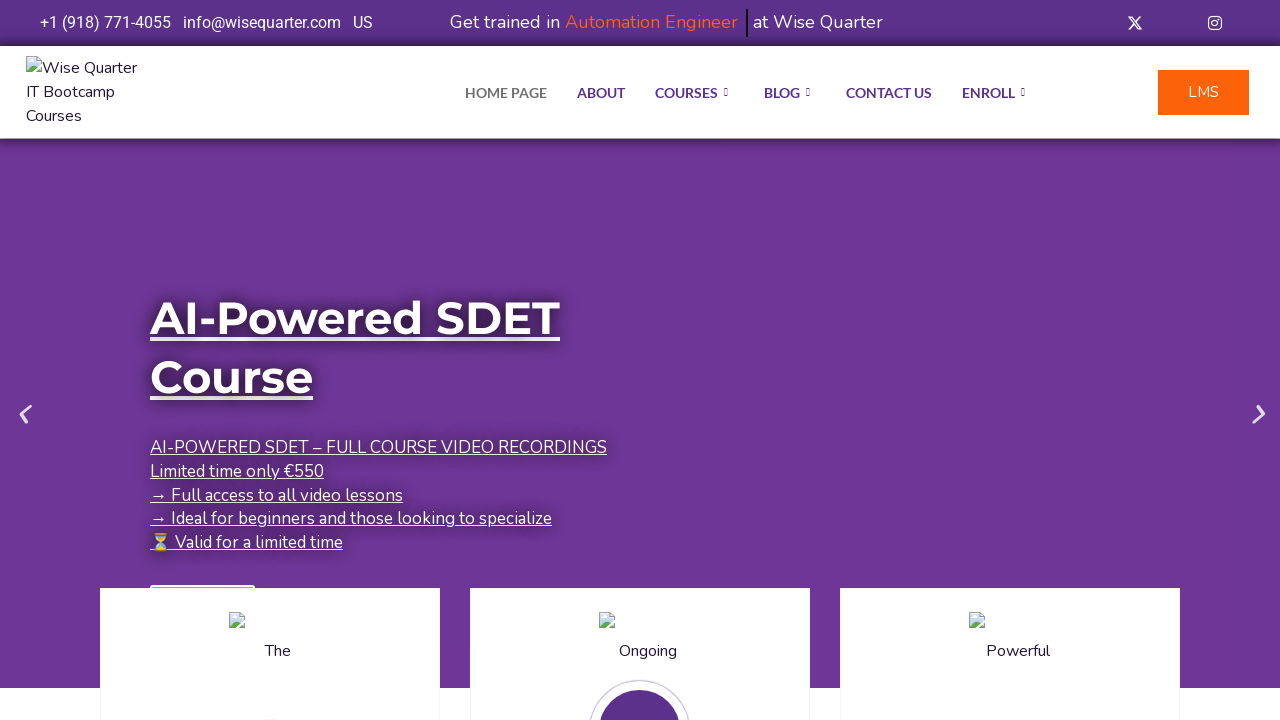

Verified that URL contains 'wisequarter' domain name
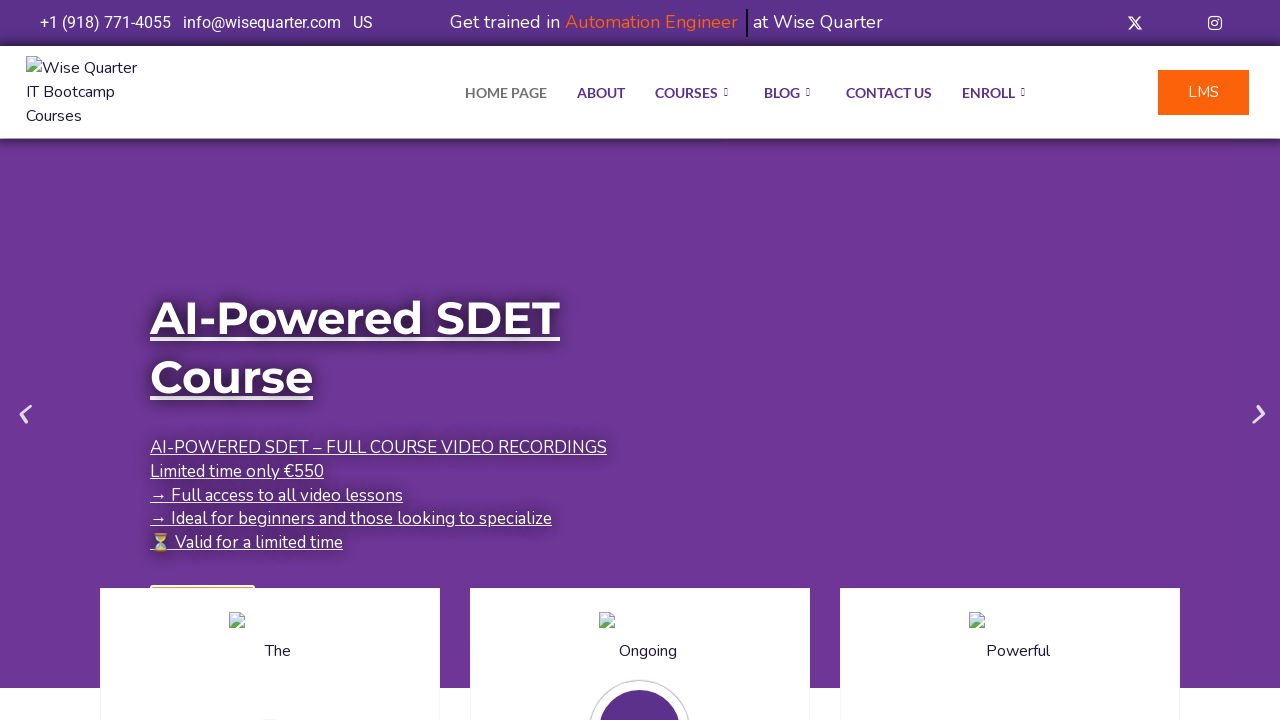

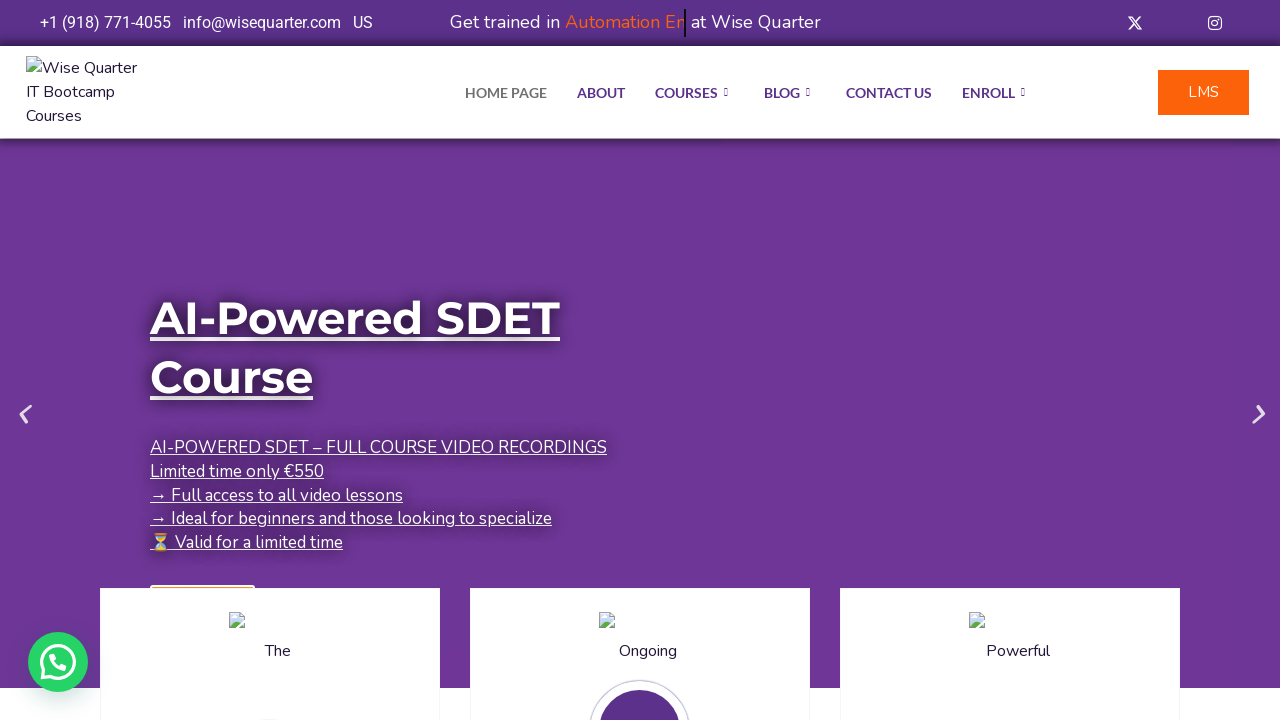